Tests handling of multiple browser windows by clicking a link that opens a new tab/popup, then validating the new window's title and content

Starting URL: https://the-internet.herokuapp.com/windows

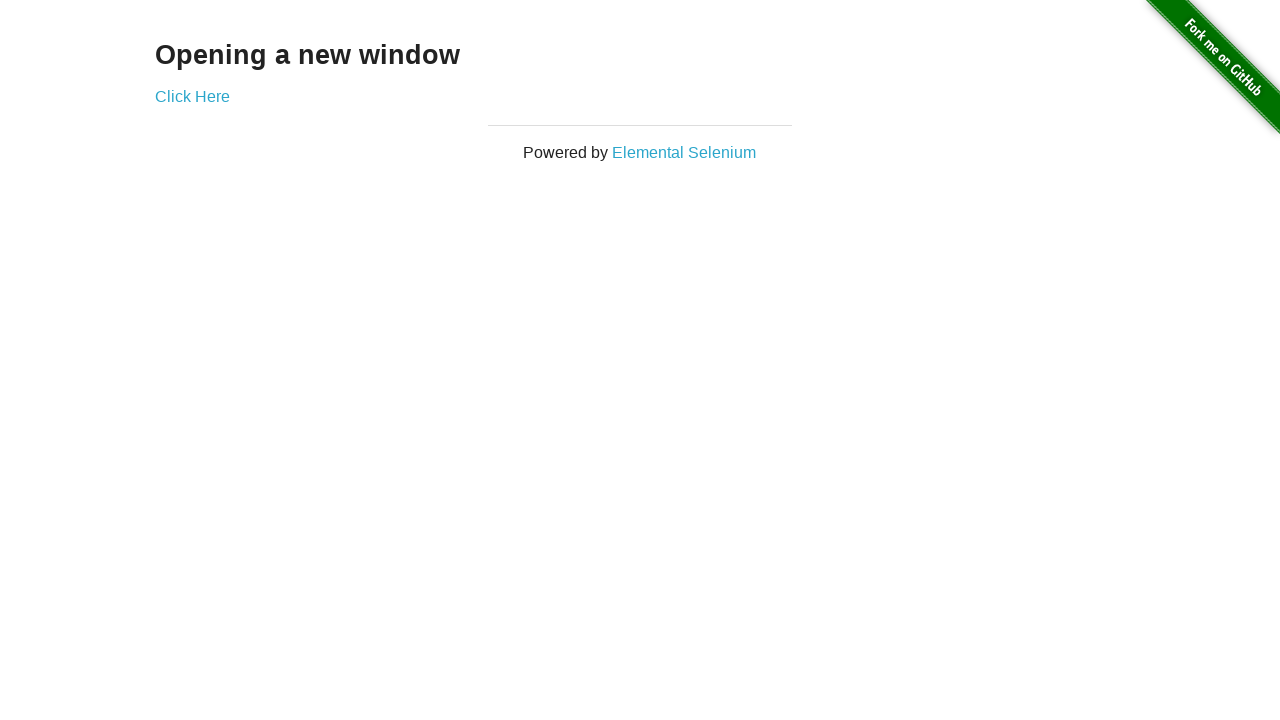

Clicked 'Click Here' link to open new window at (192, 96) on a:text("Click Here")
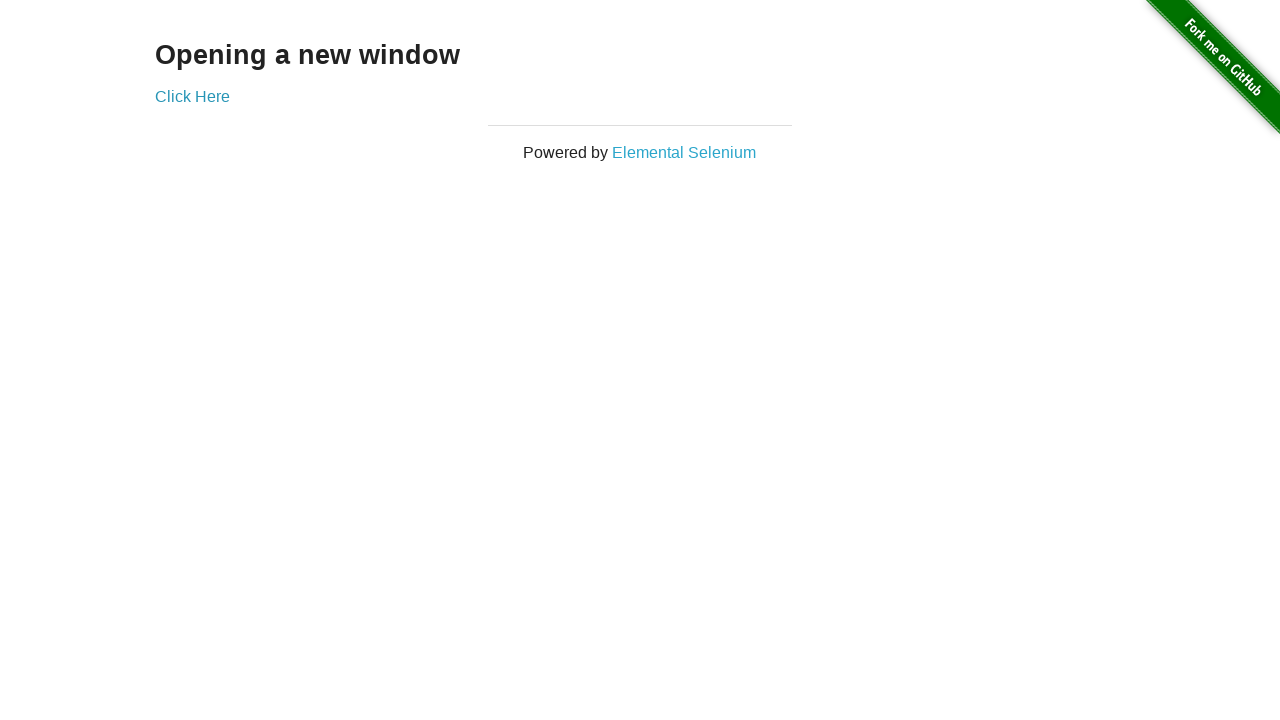

Captured new window/tab reference
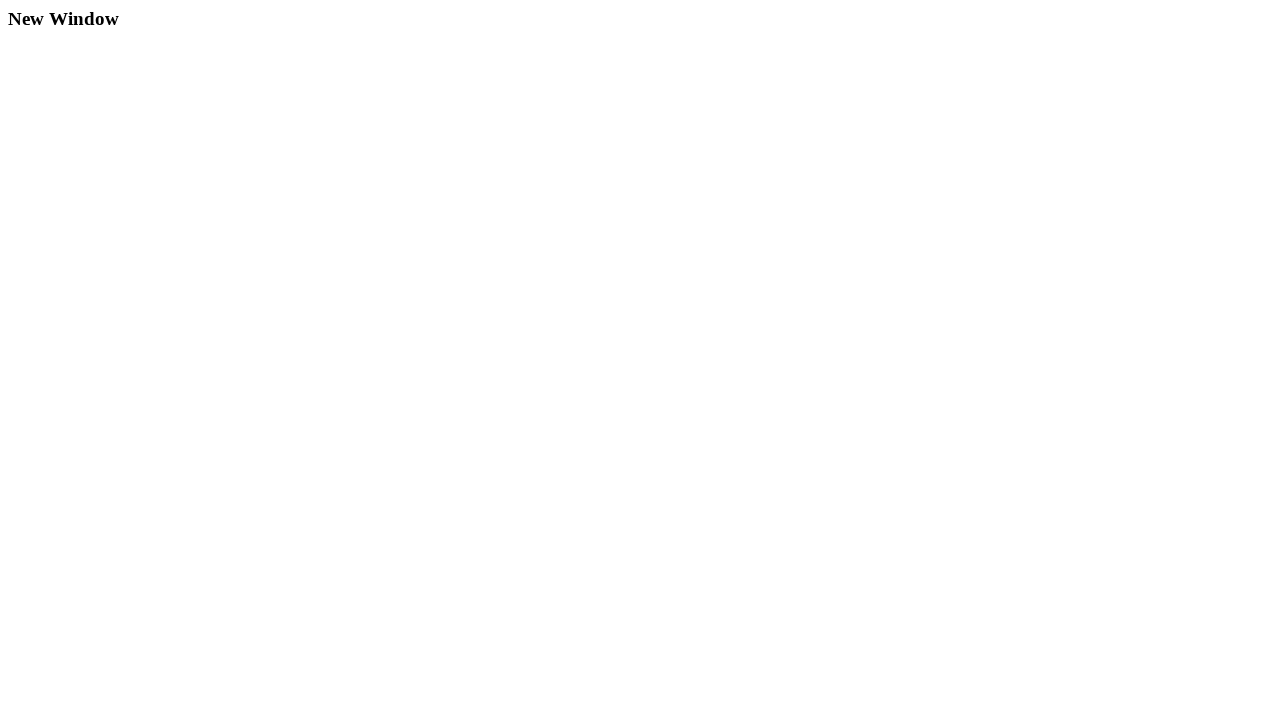

New window fully loaded
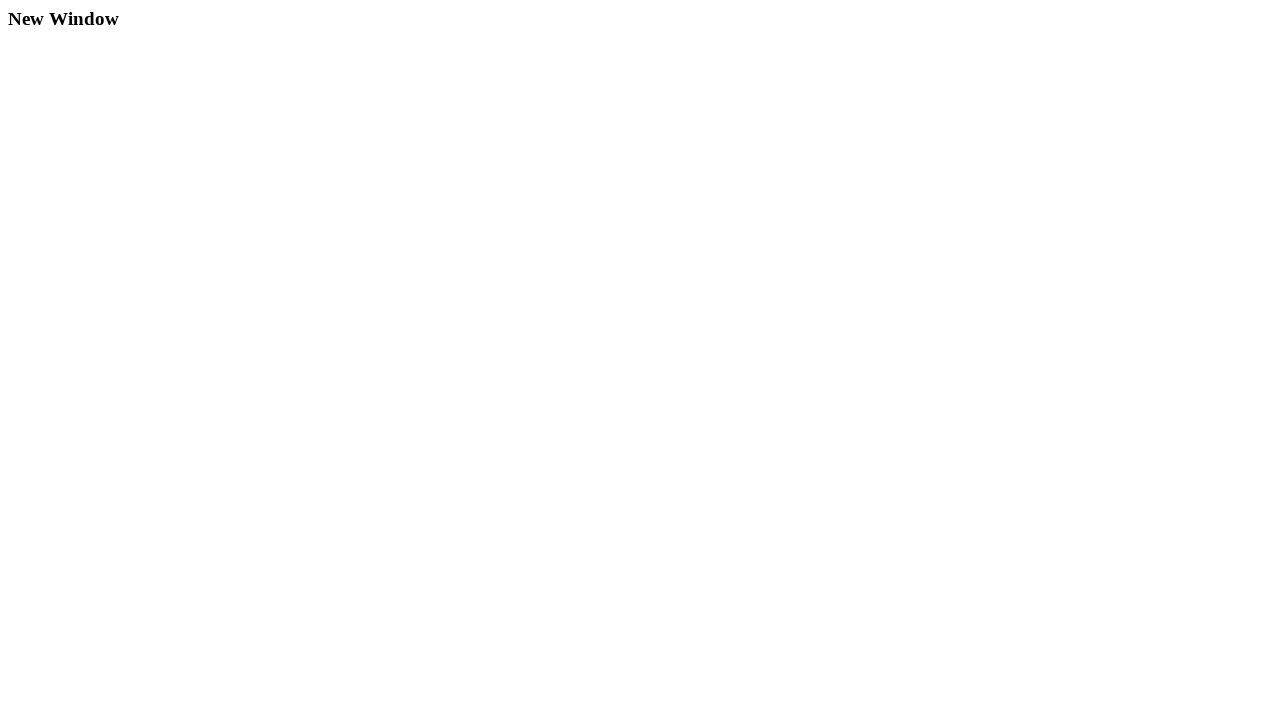

Validated new window title is 'New Window'
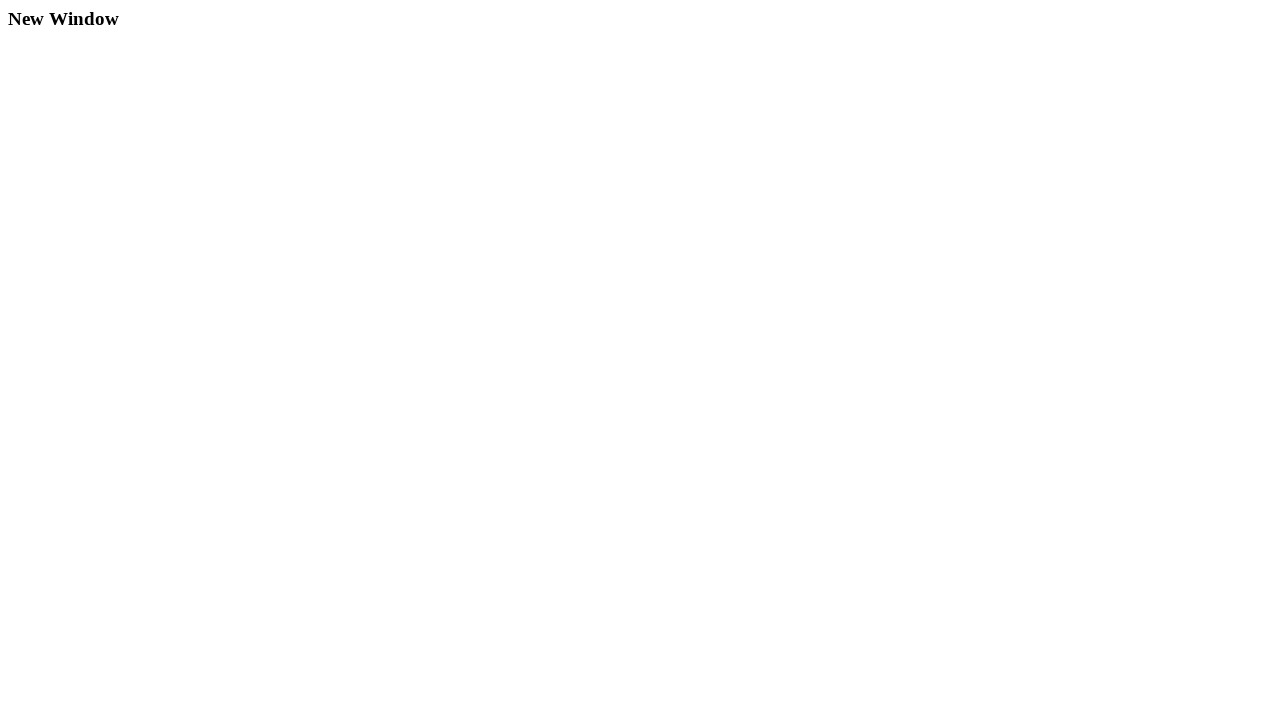

Retrieved heading text from new window
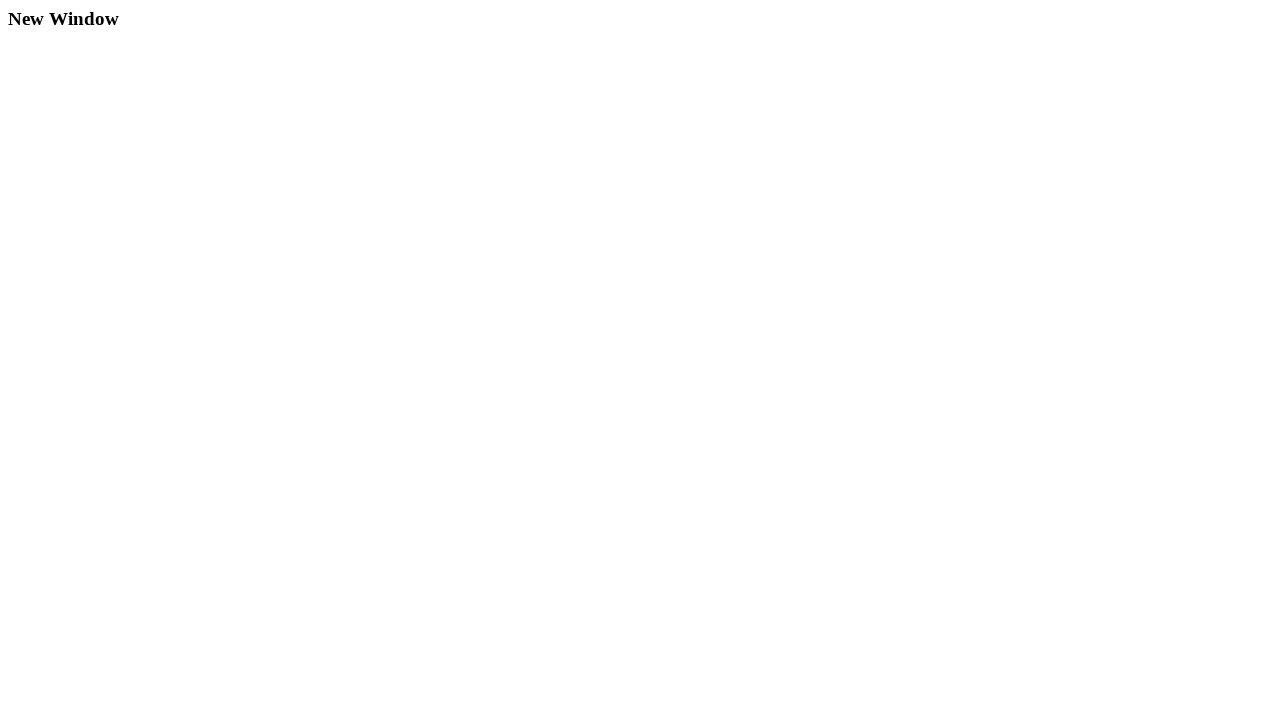

Validated heading contains 'New Window'
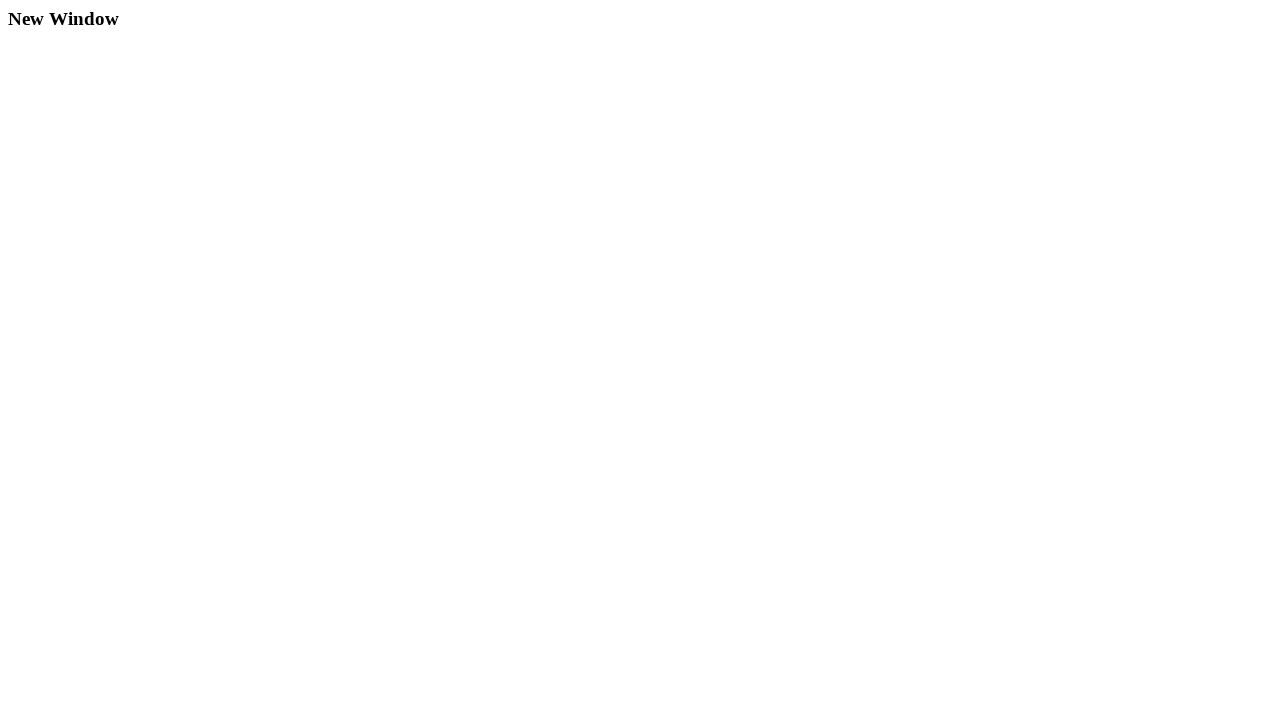

Closed the new window/tab
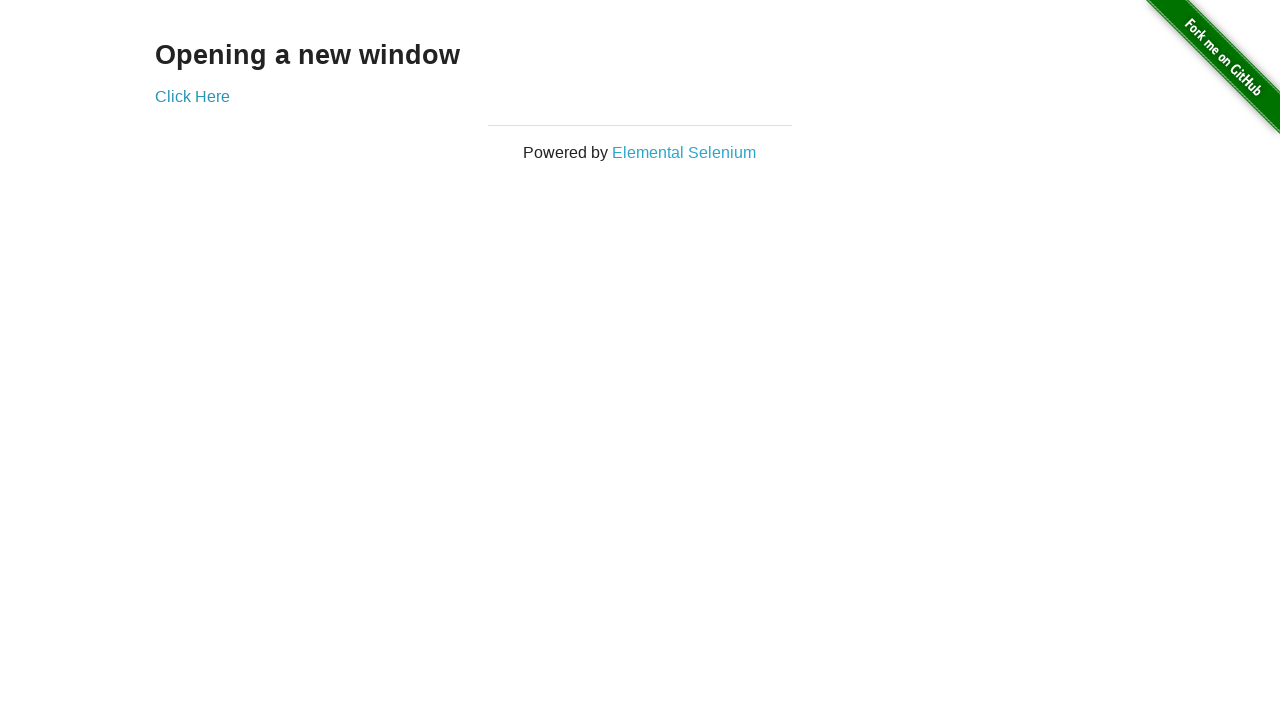

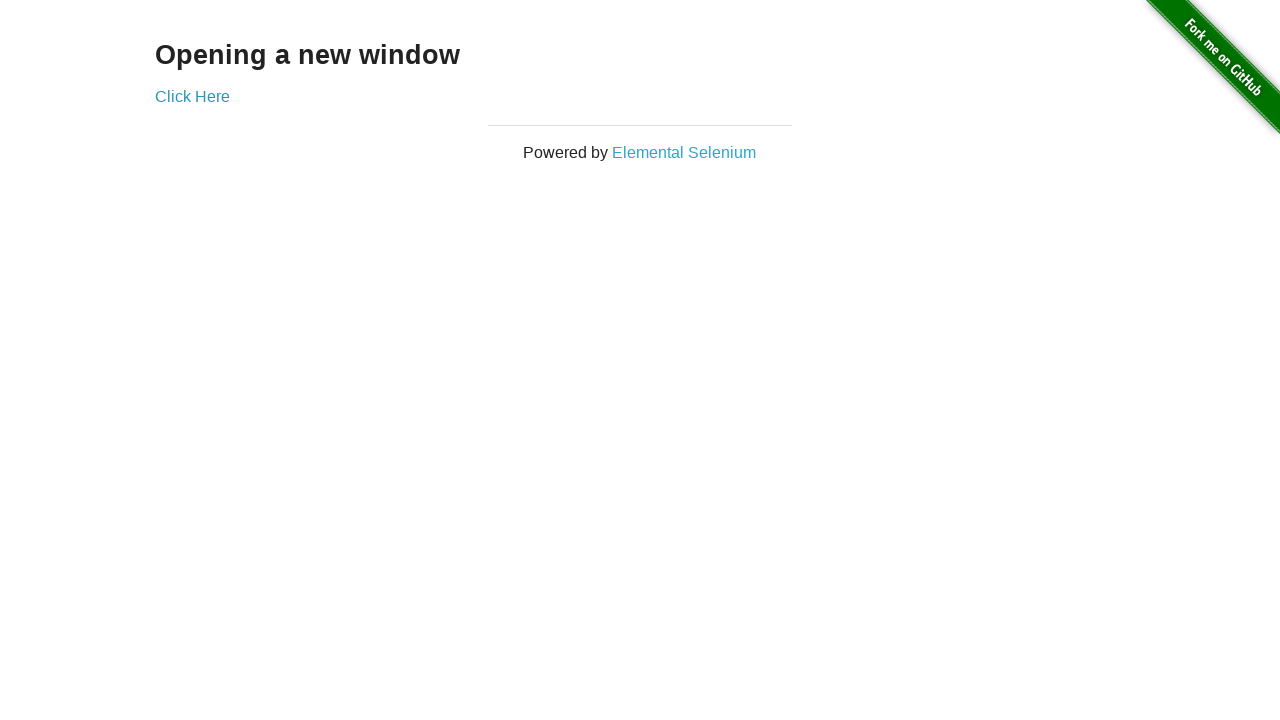